Tests that edits are saved when the input loses focus (blur event)

Starting URL: https://demo.playwright.dev/todomvc

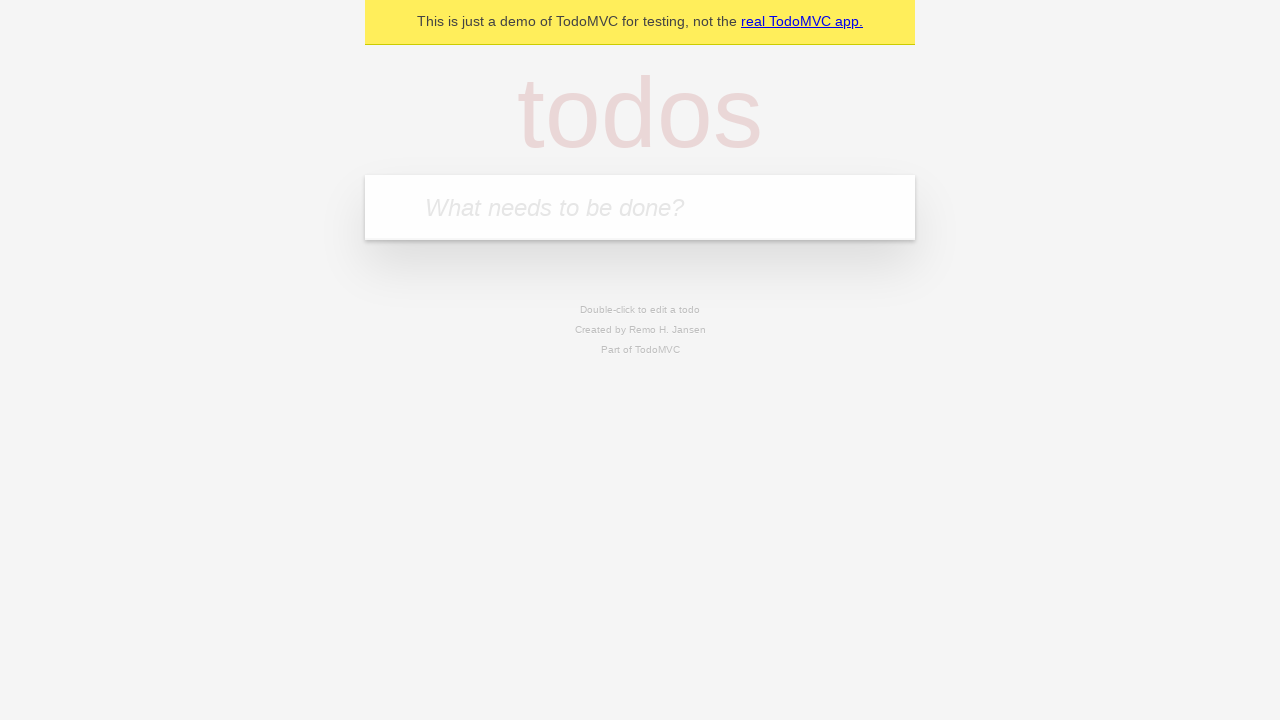

Filled new todo input with 'buy some cheese' on internal:attr=[placeholder="What needs to be done?"i]
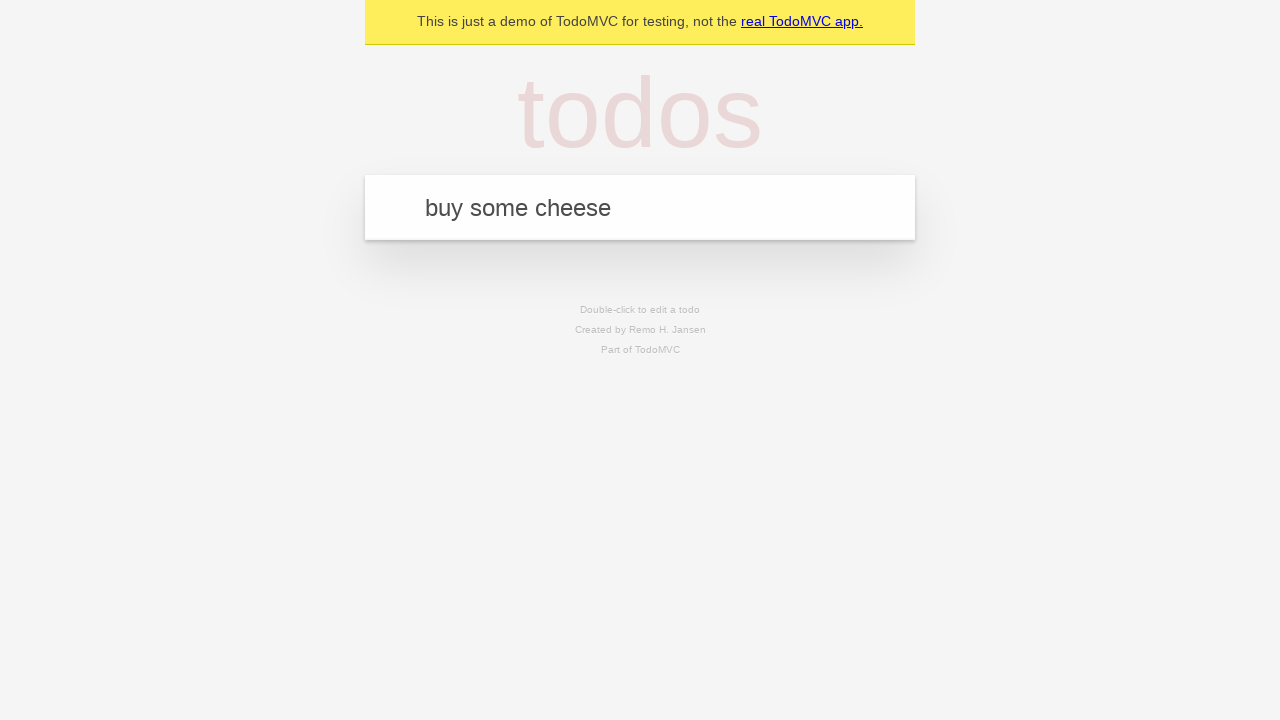

Pressed Enter to create todo 'buy some cheese' on internal:attr=[placeholder="What needs to be done?"i]
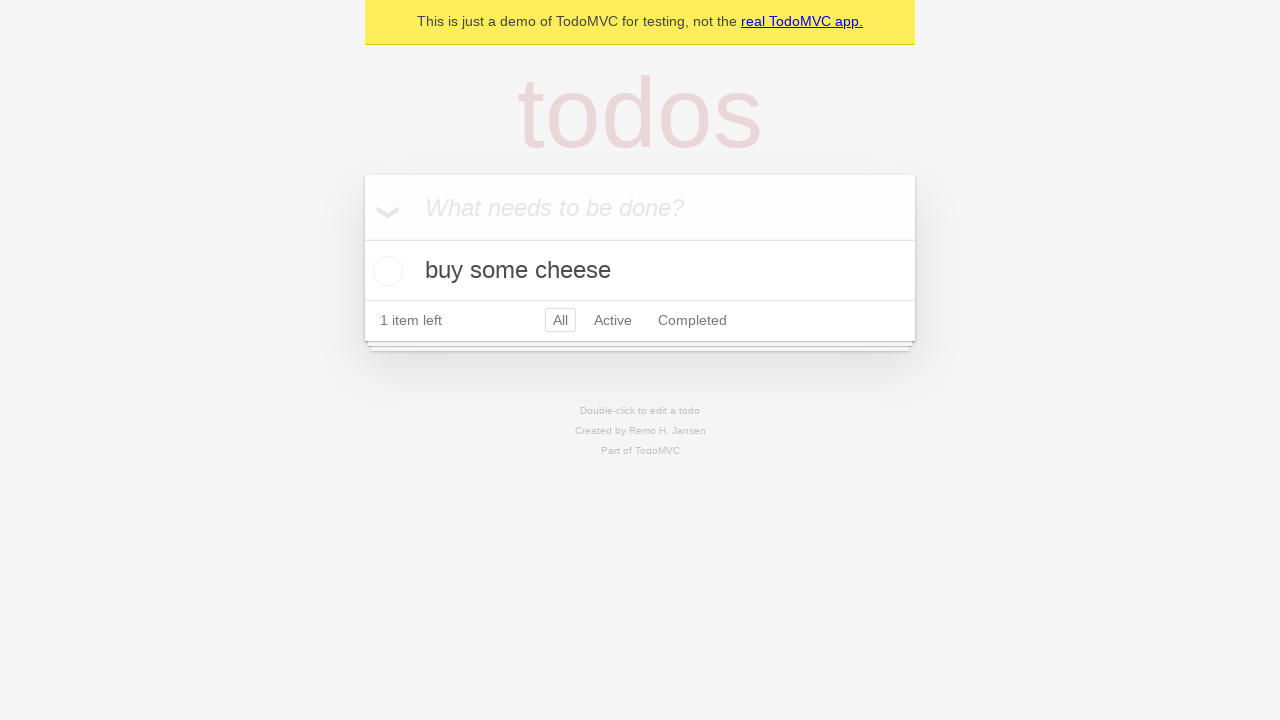

Filled new todo input with 'feed the cat' on internal:attr=[placeholder="What needs to be done?"i]
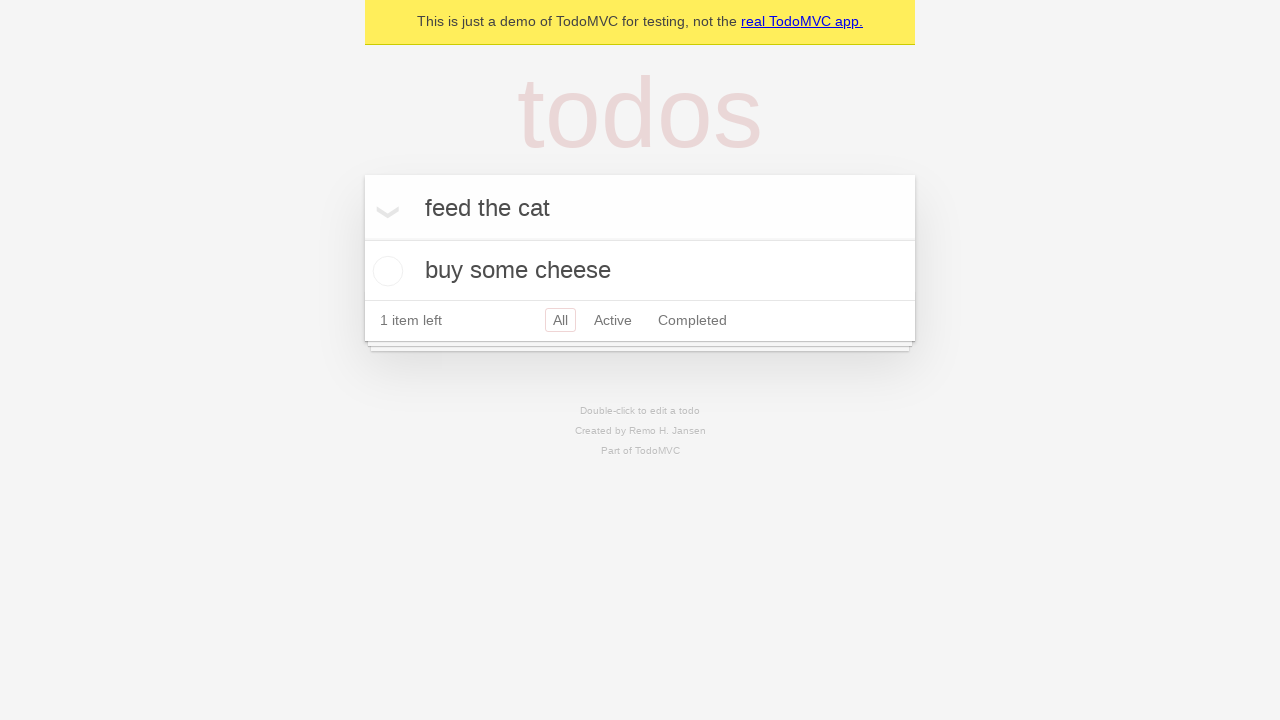

Pressed Enter to create todo 'feed the cat' on internal:attr=[placeholder="What needs to be done?"i]
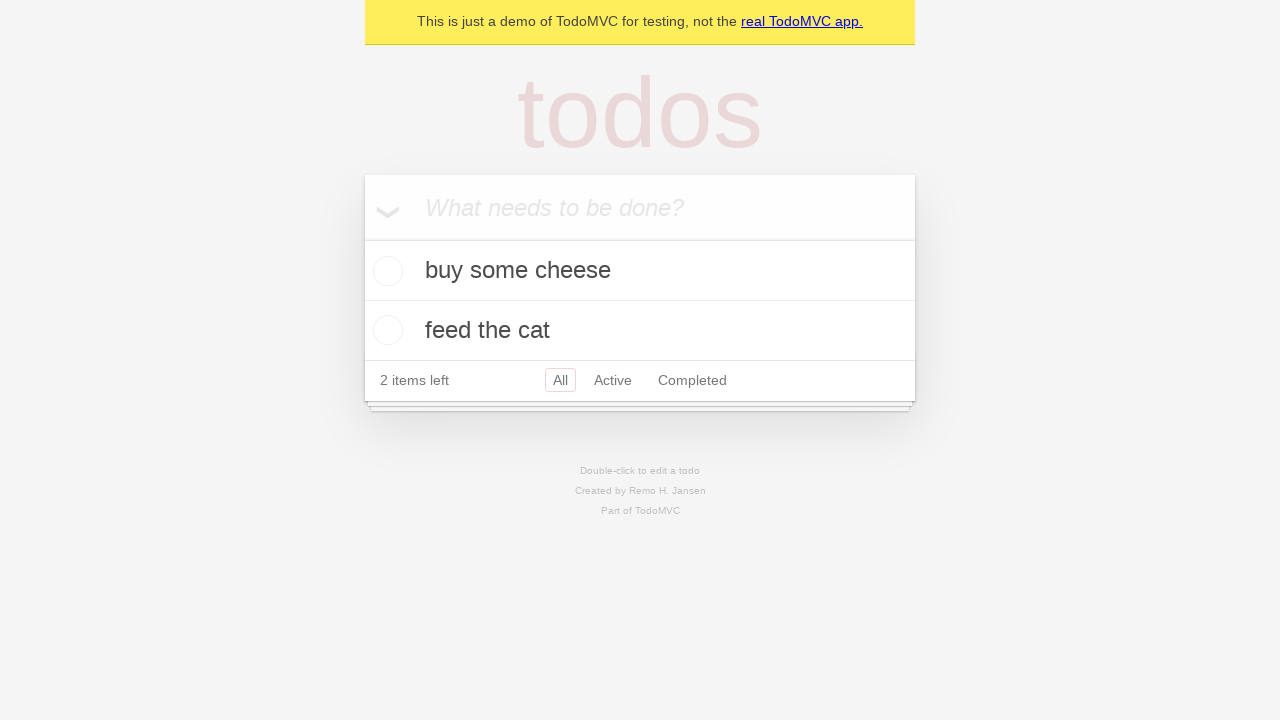

Filled new todo input with 'book a doctors appointment' on internal:attr=[placeholder="What needs to be done?"i]
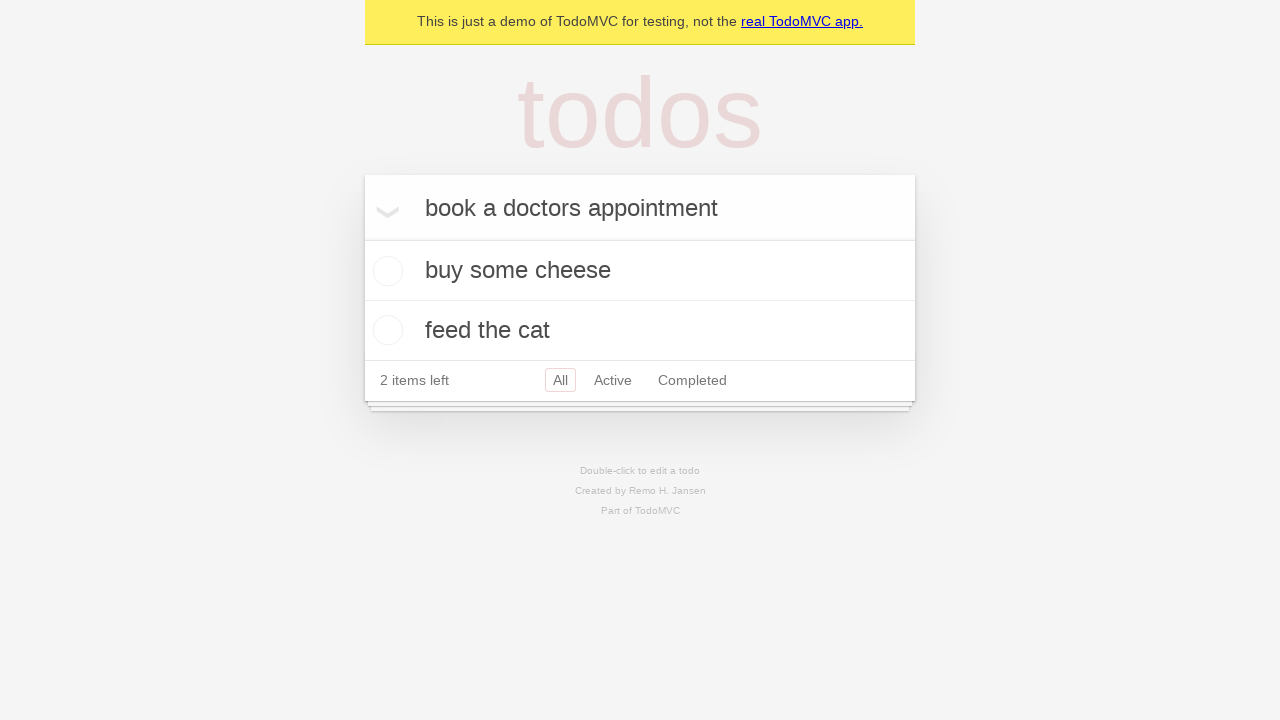

Pressed Enter to create todo 'book a doctors appointment' on internal:attr=[placeholder="What needs to be done?"i]
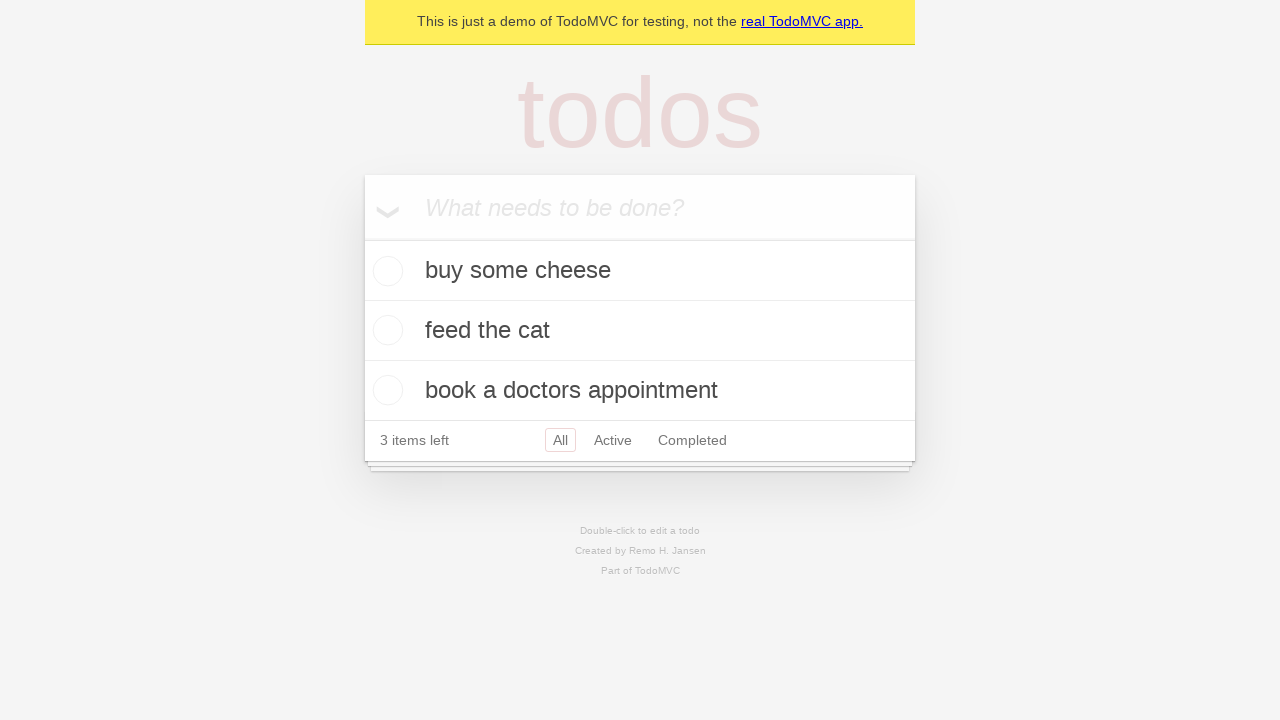

Double-clicked second todo item to enter edit mode at (640, 331) on internal:testid=[data-testid="todo-item"s] >> nth=1
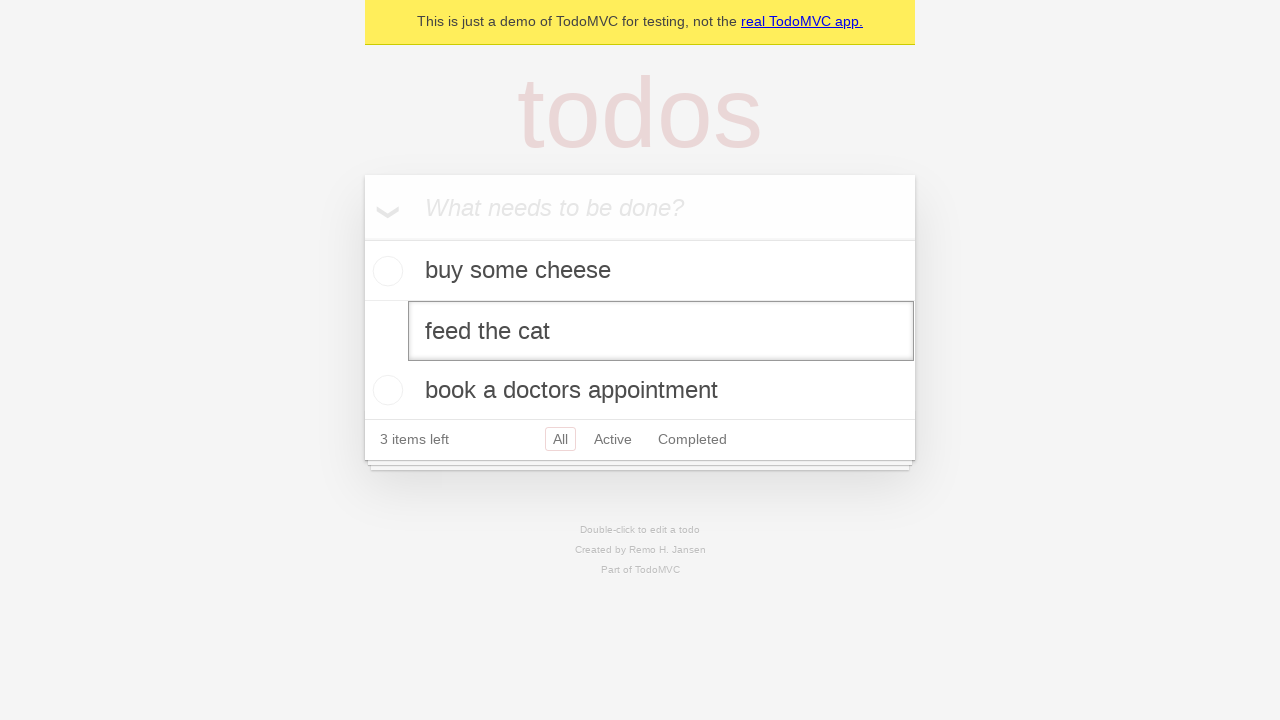

Filled edit textbox with 'buy some sausages' on internal:testid=[data-testid="todo-item"s] >> nth=1 >> internal:role=textbox[nam
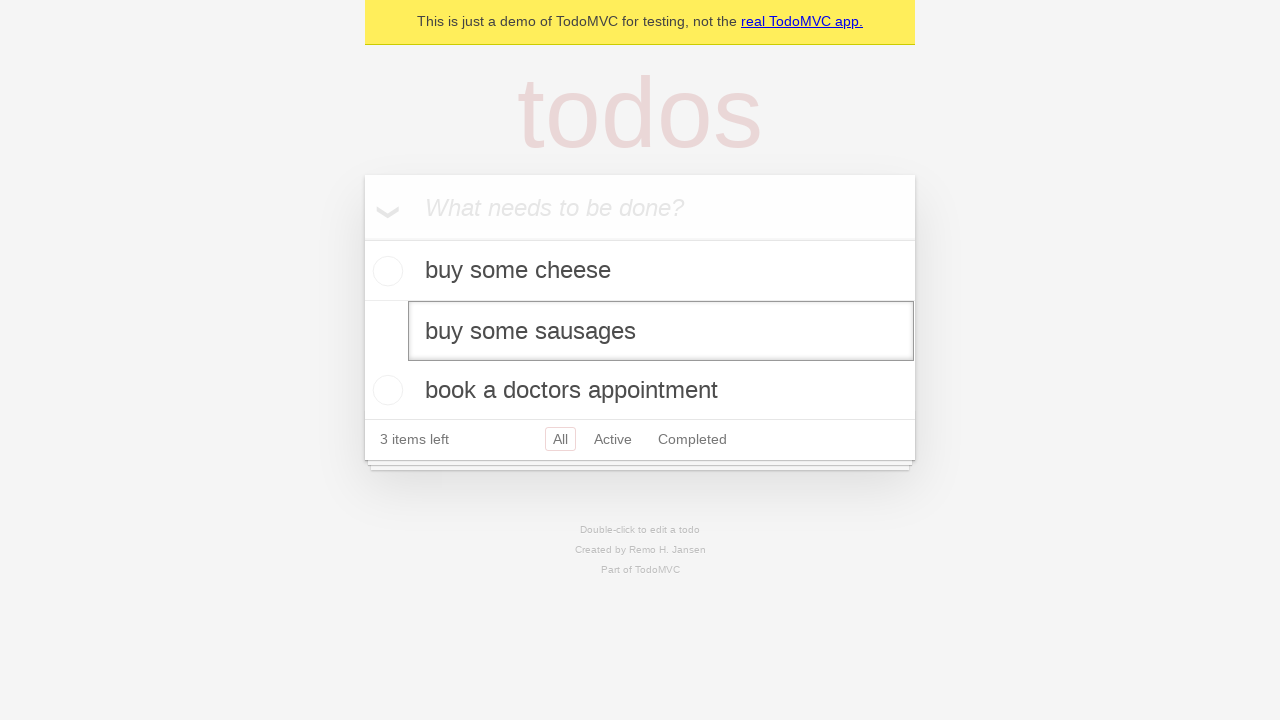

Dispatched blur event to save the edited todo
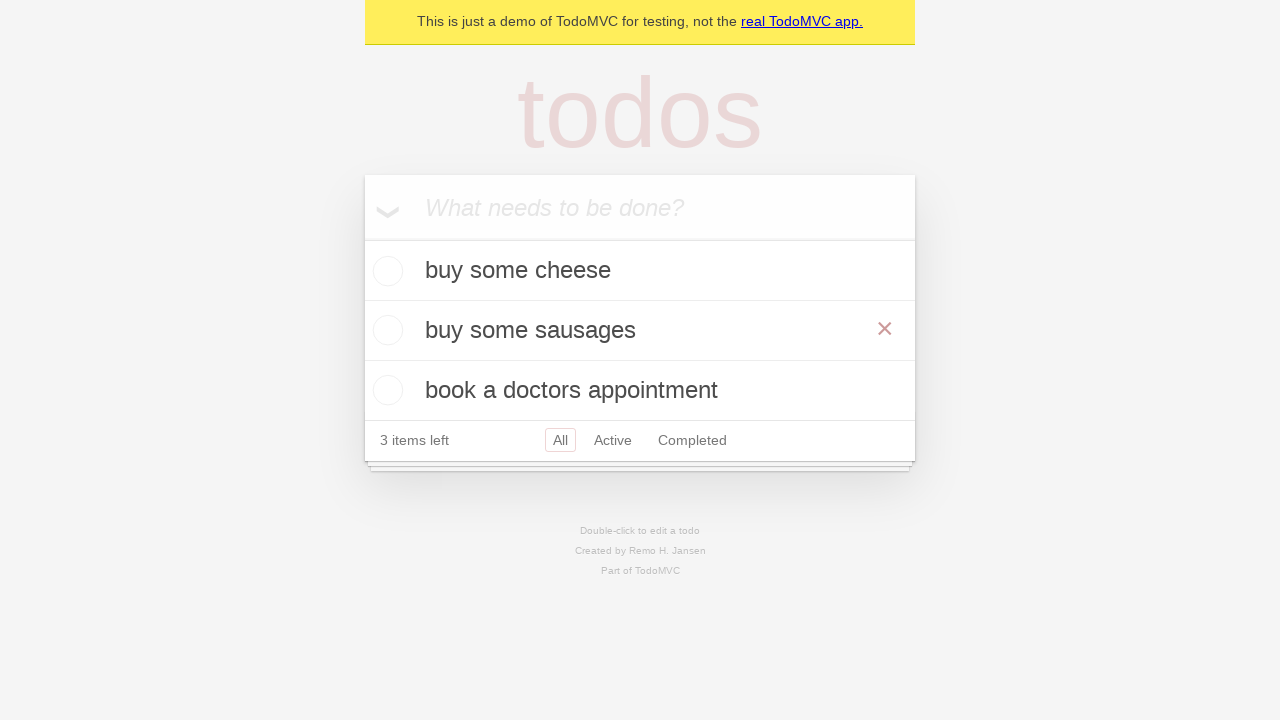

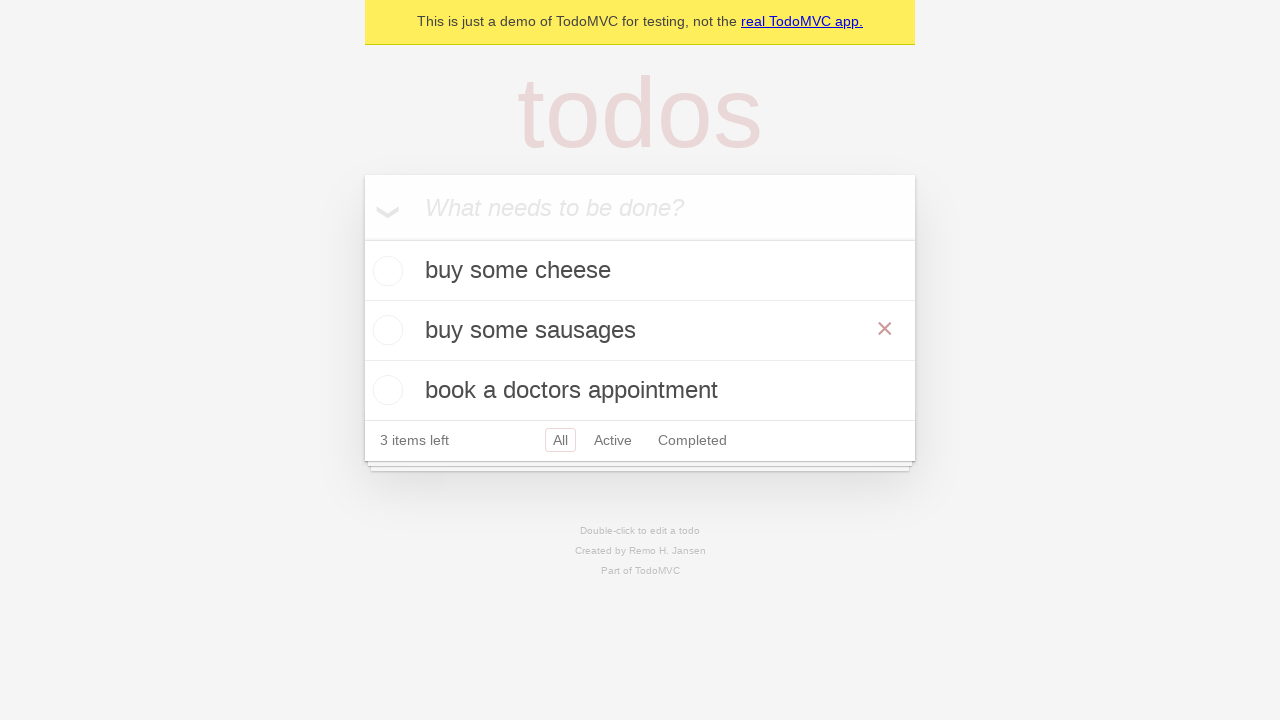